Tests creating a new browser tab, navigating to Apple.com in the new tab, switching between tabs, and closing the new tab

Starting URL: https://techglobal-training.com/frontend

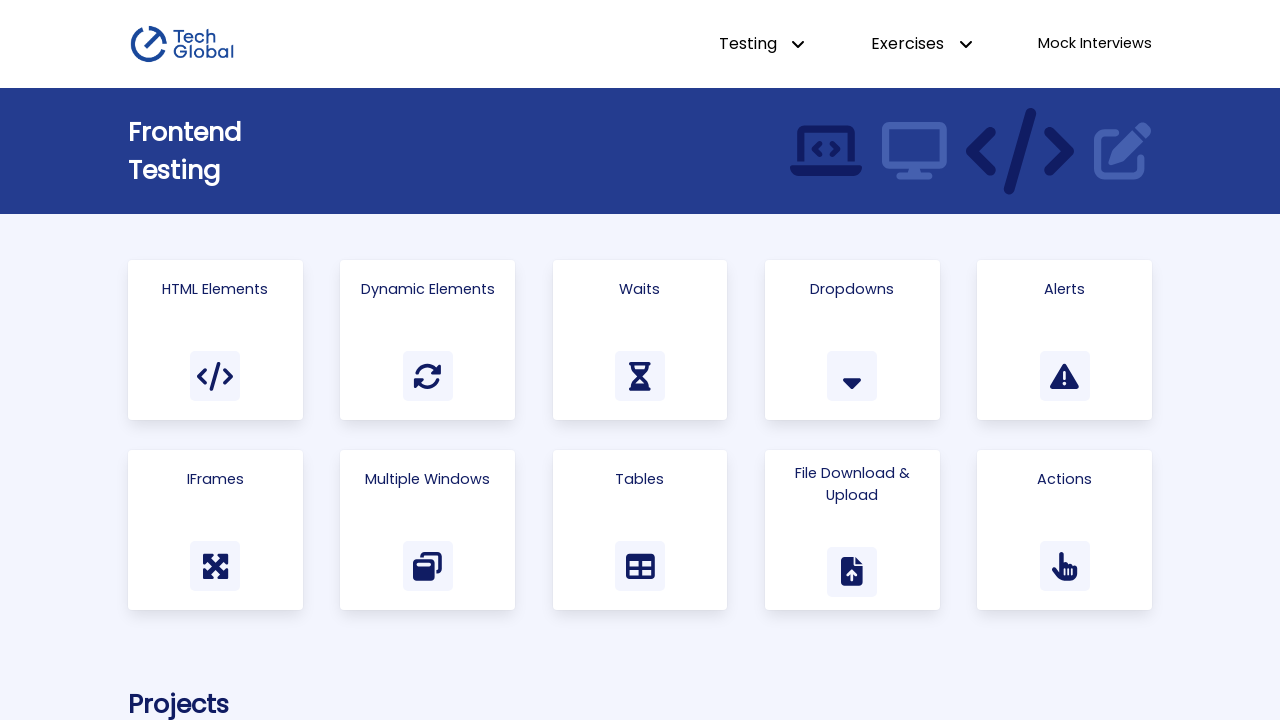

Clicked 'Multiple Windows' link at (428, 530) on a:has-text('Multiple Windows')
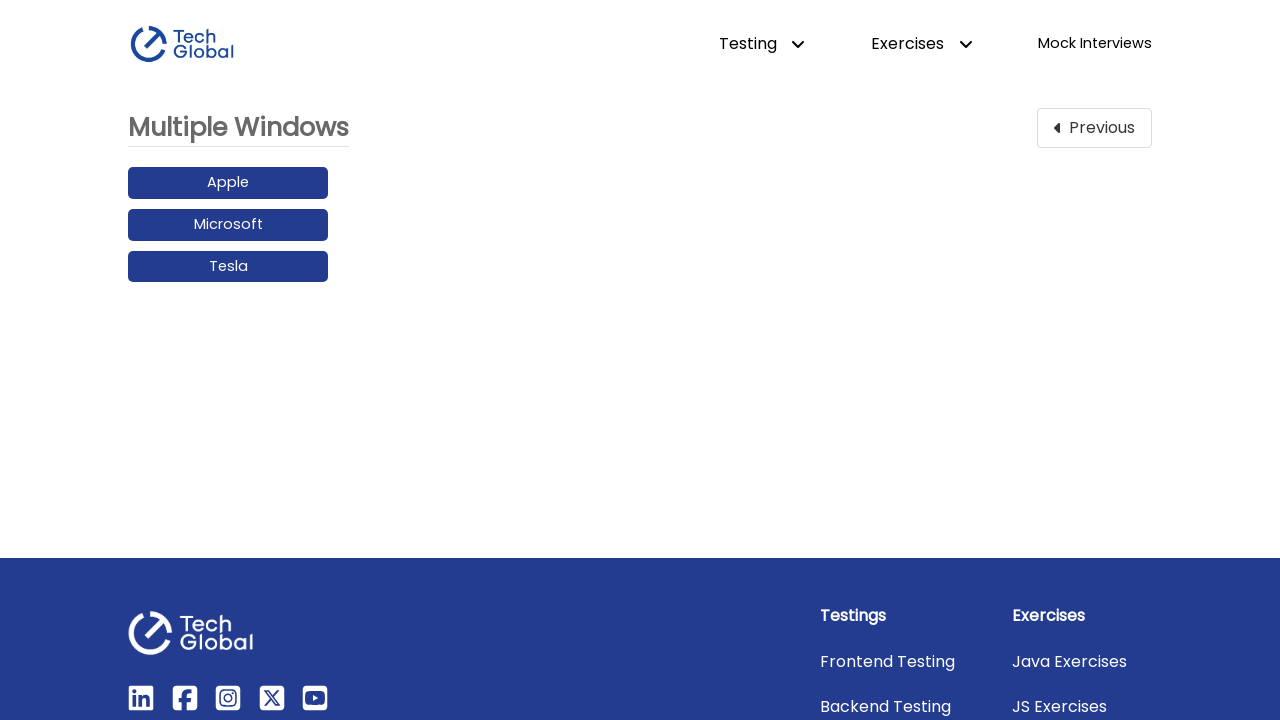

Created a new browser tab
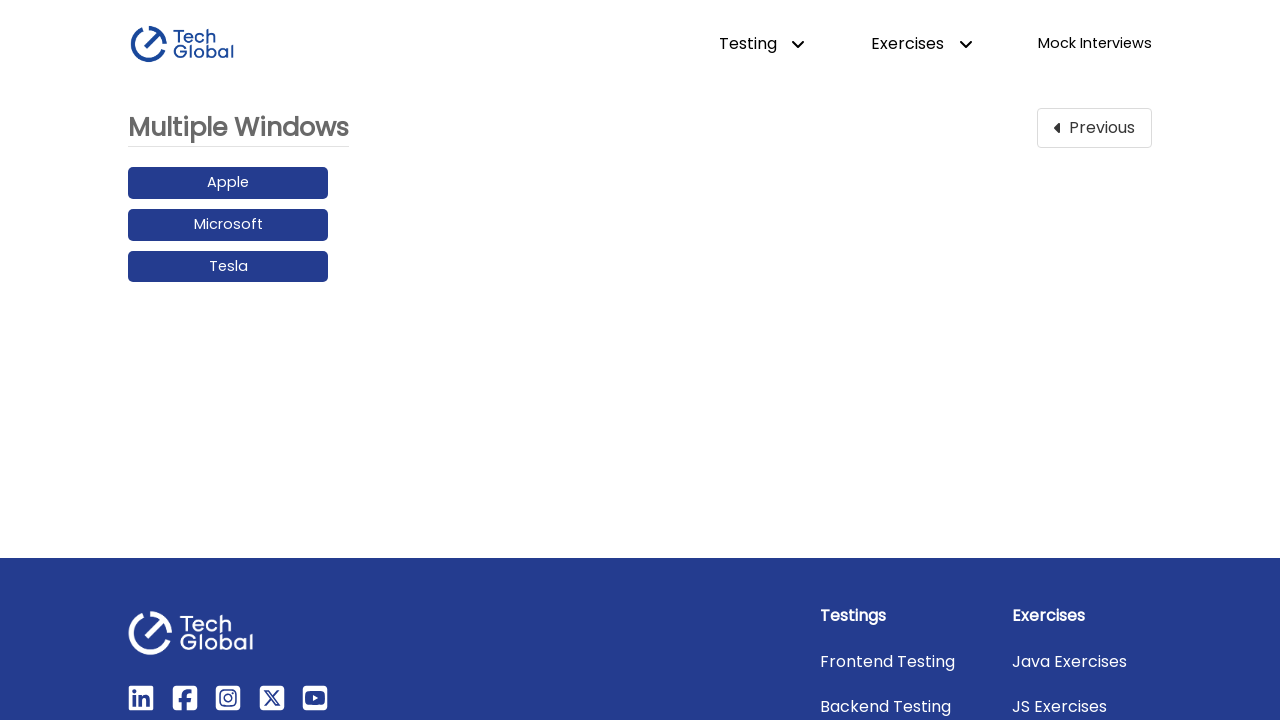

Navigated to Apple.com in the new tab
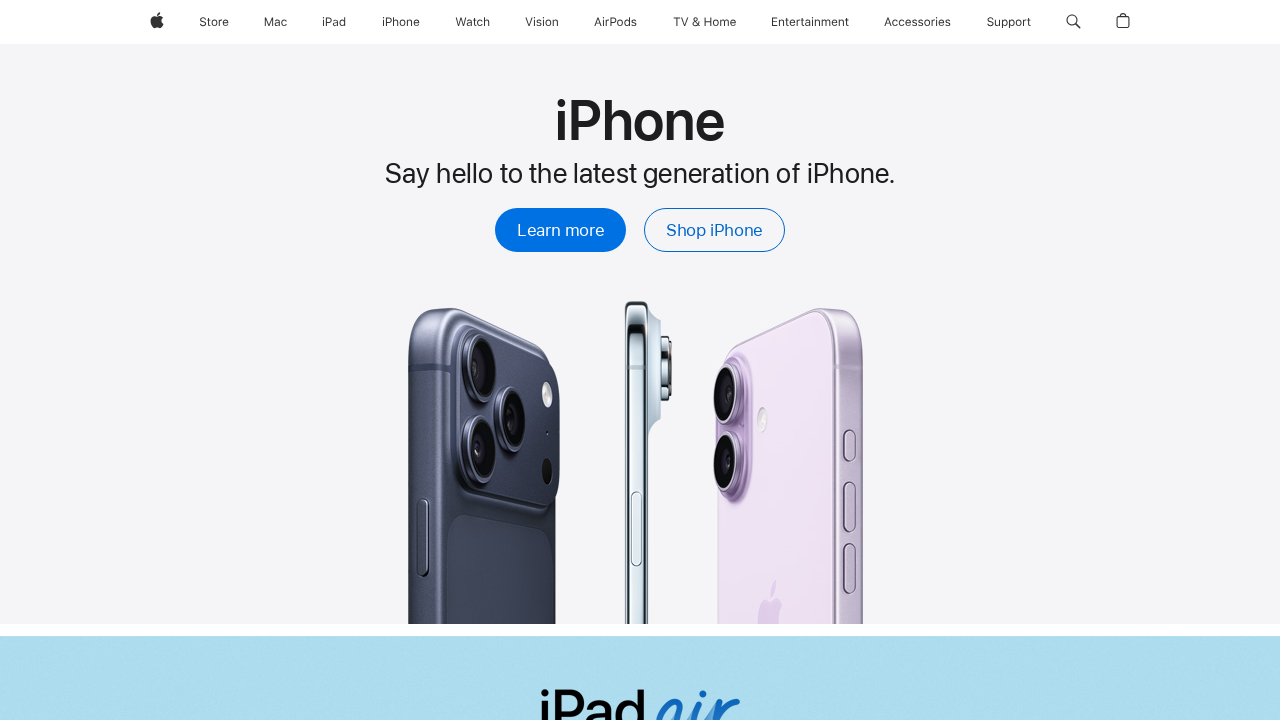

Switched to original tab
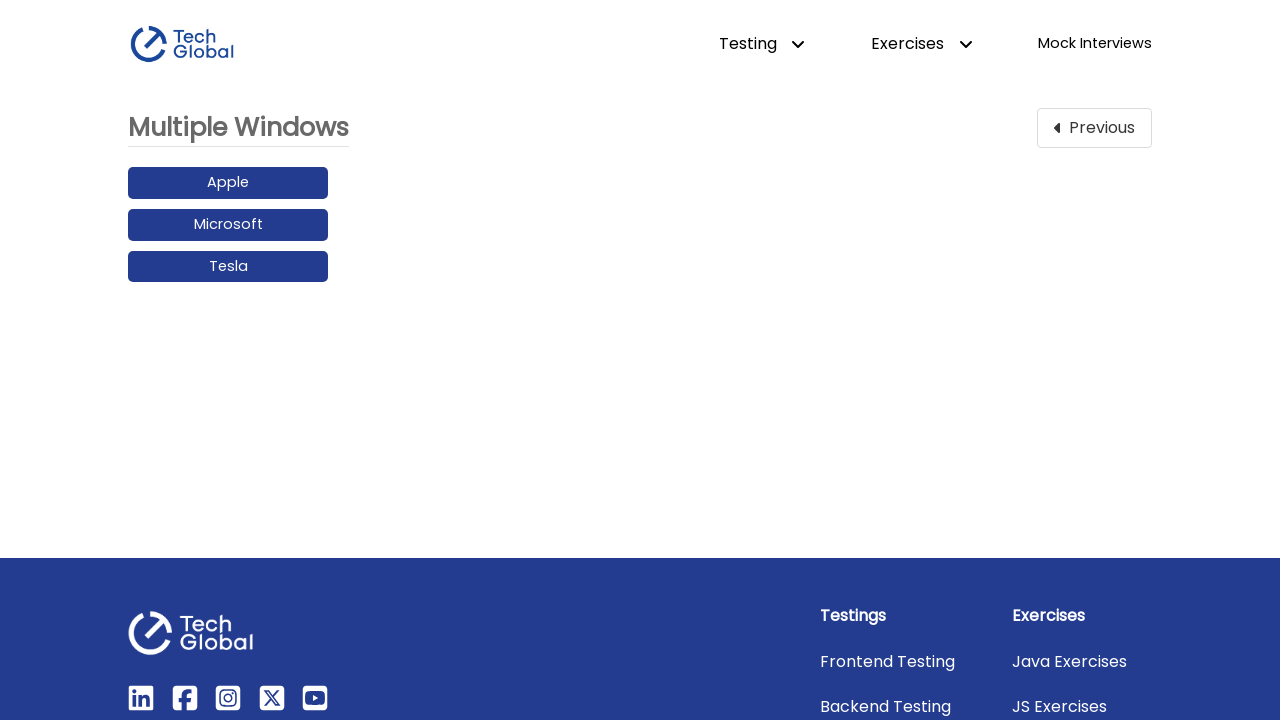

Switched back to new tab
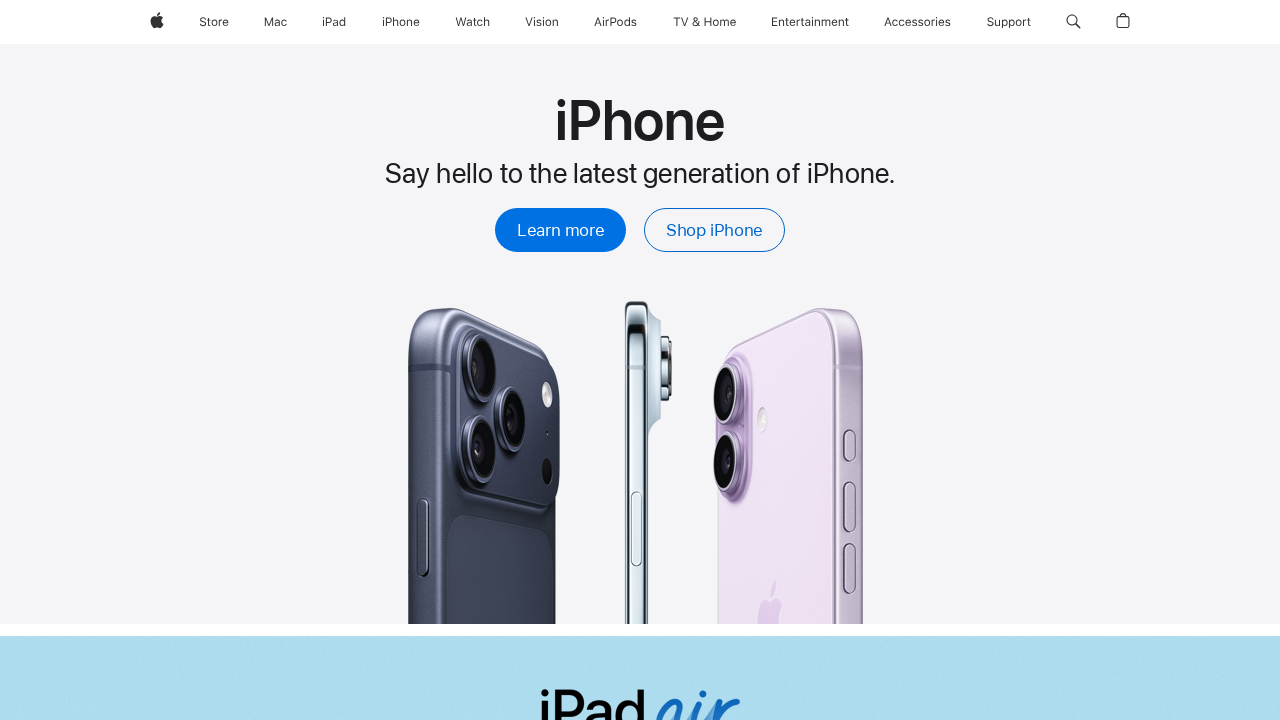

Closed the new tab
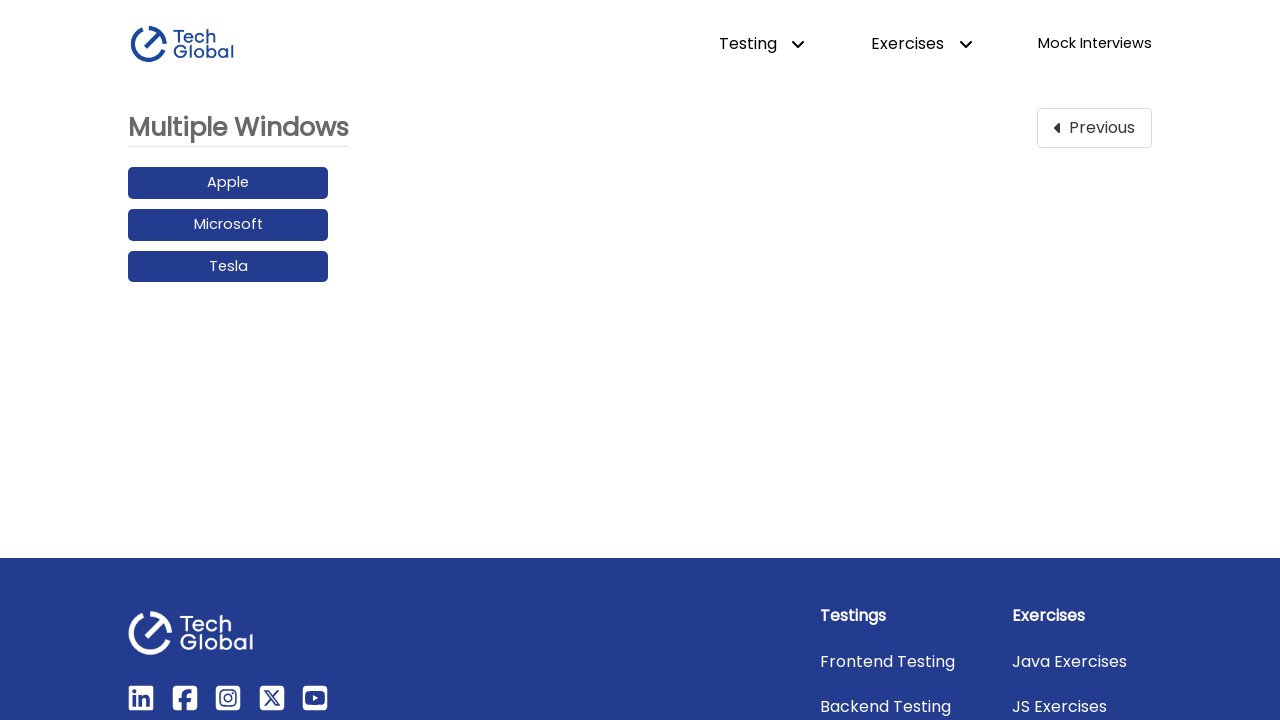

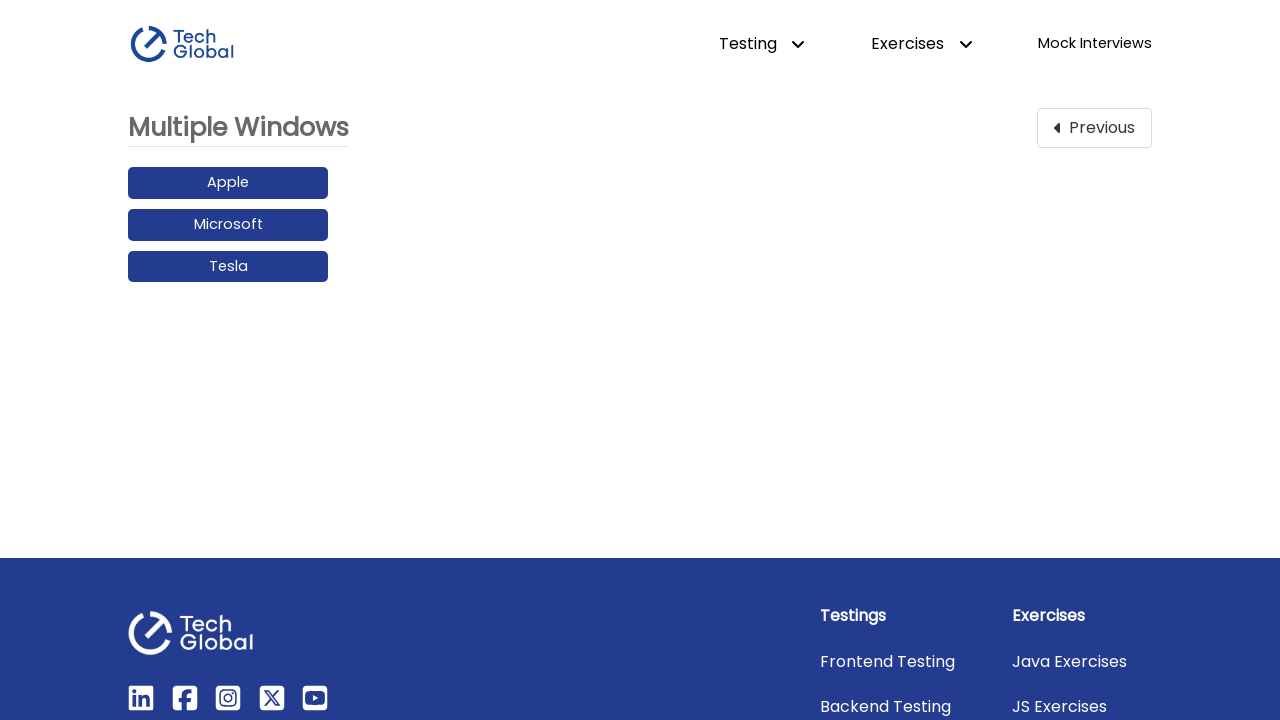